Tests nested menu navigation by hovering over menu items and clicking sub-items

Starting URL: https://demoqa.com/menu#

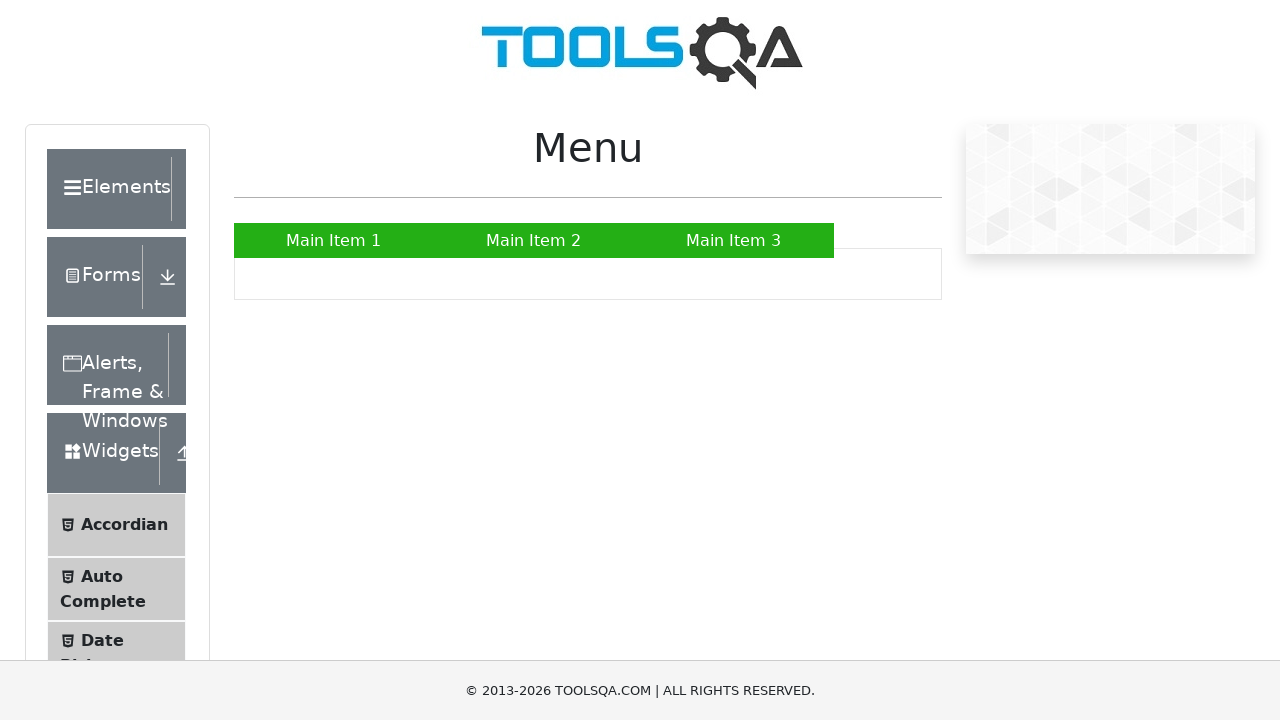

Hovered over Main Item 2 to reveal submenu at (534, 240) on xpath=//a[text()='Main Item 2']
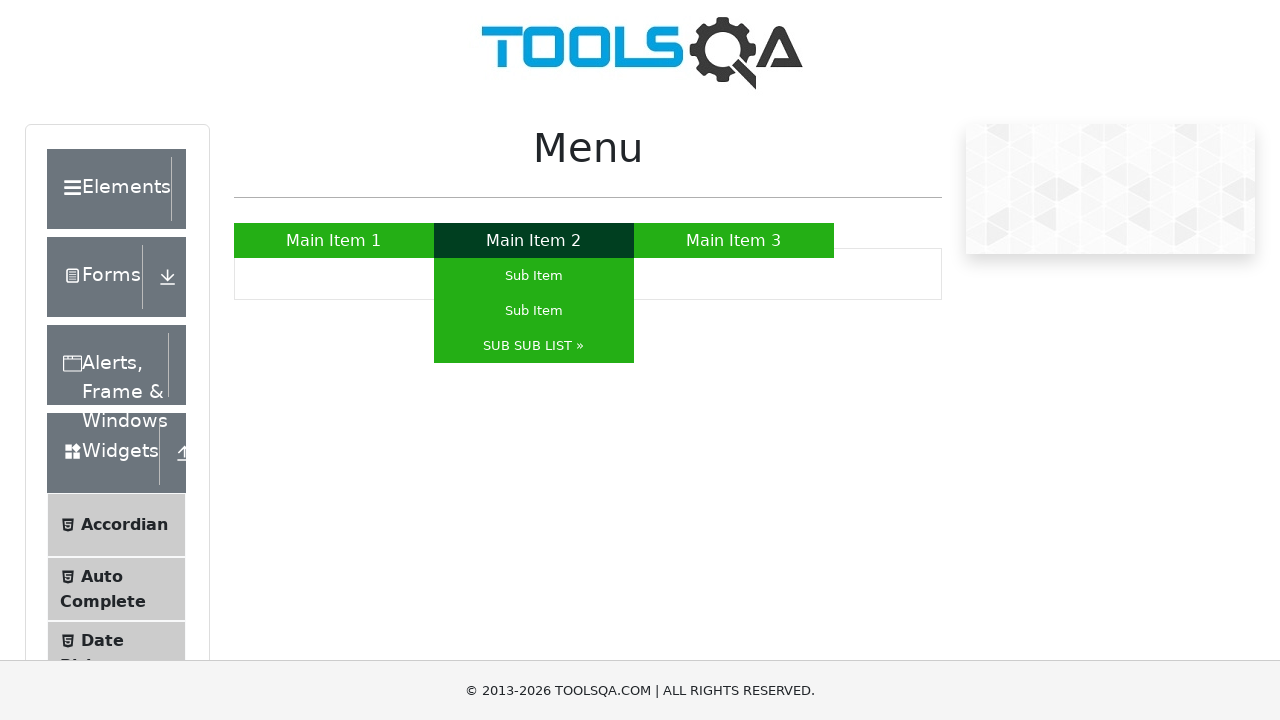

Hovered over SUB SUB LIST to reveal nested submenu at (534, 346) on xpath=//a[text()='SUB SUB LIST »']
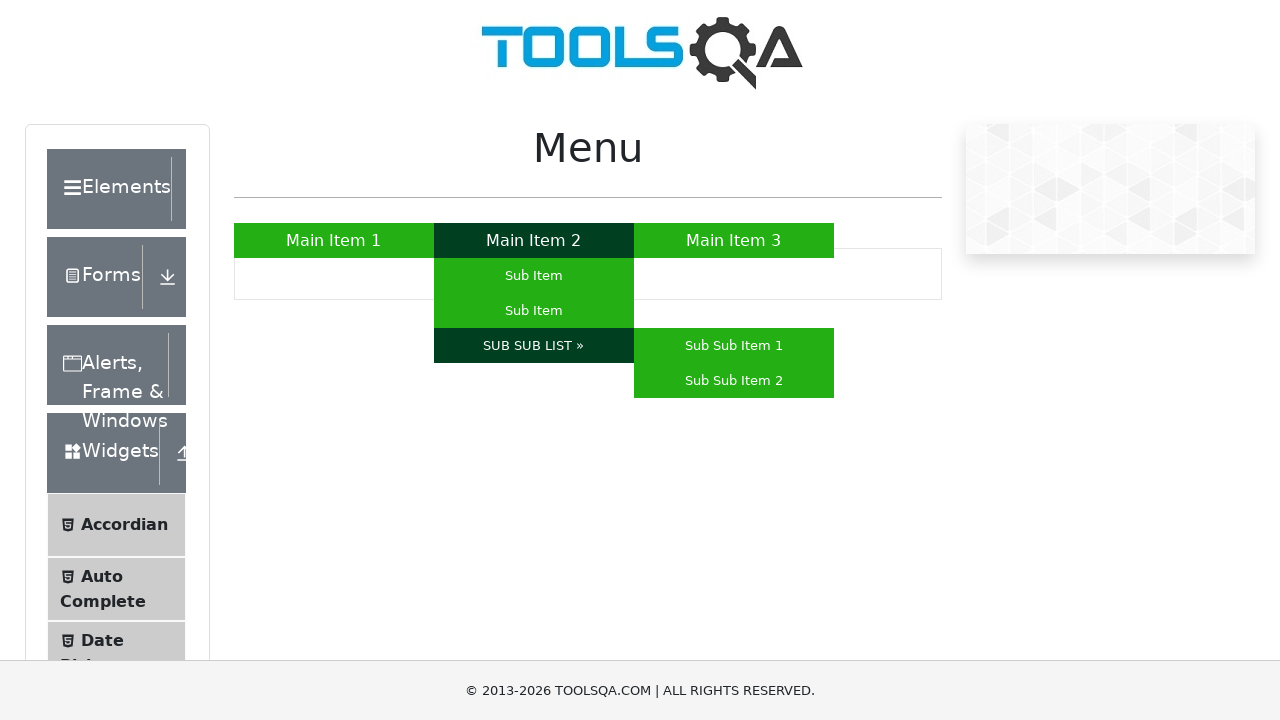

Clicked on Sub Sub Item 1 from nested menu at (734, 346) on xpath=//a[text()='Sub Sub Item 1']
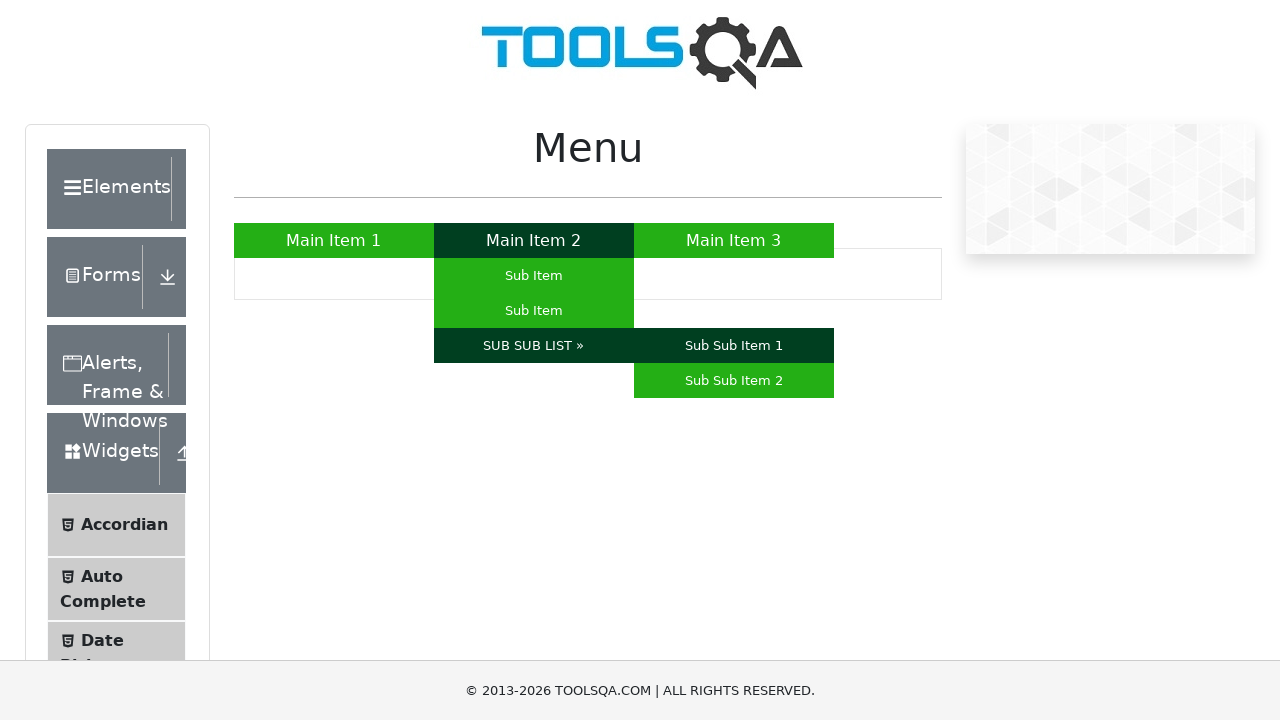

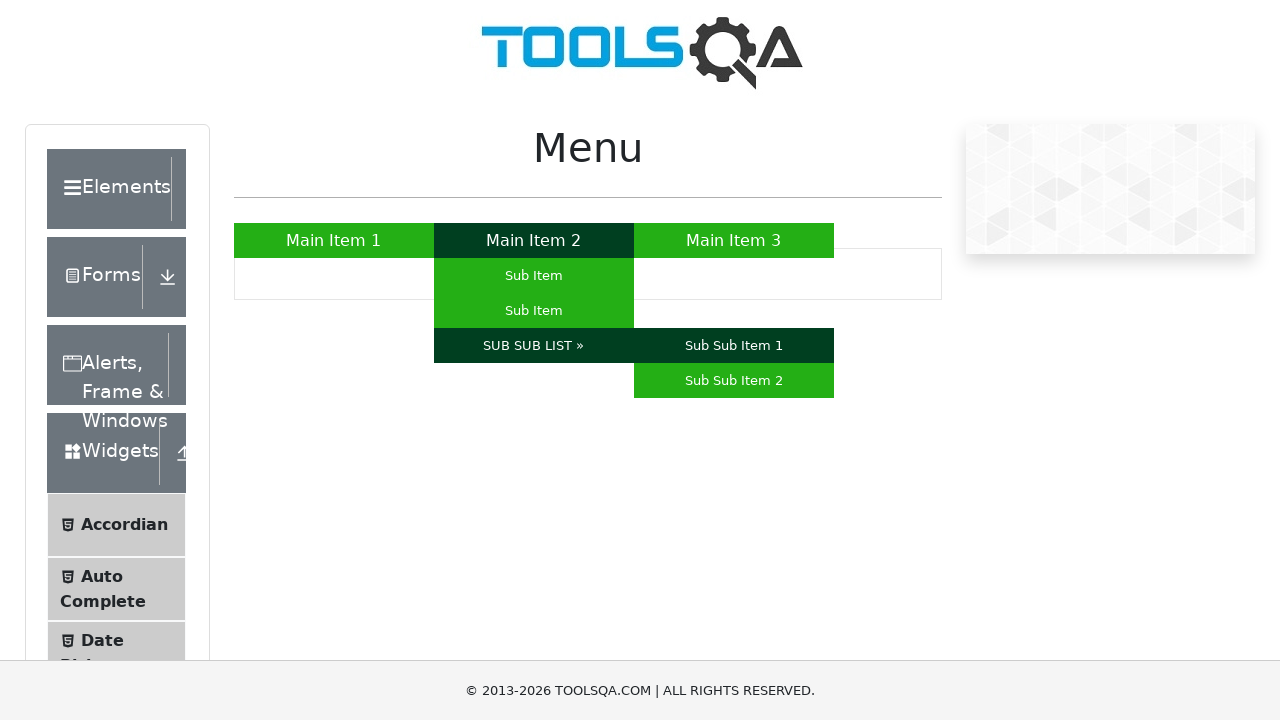